Tests the show/hide password functionality by clicking the checkbox to toggle password visibility

Starting URL: https://demosid.opendesa.id/siteman

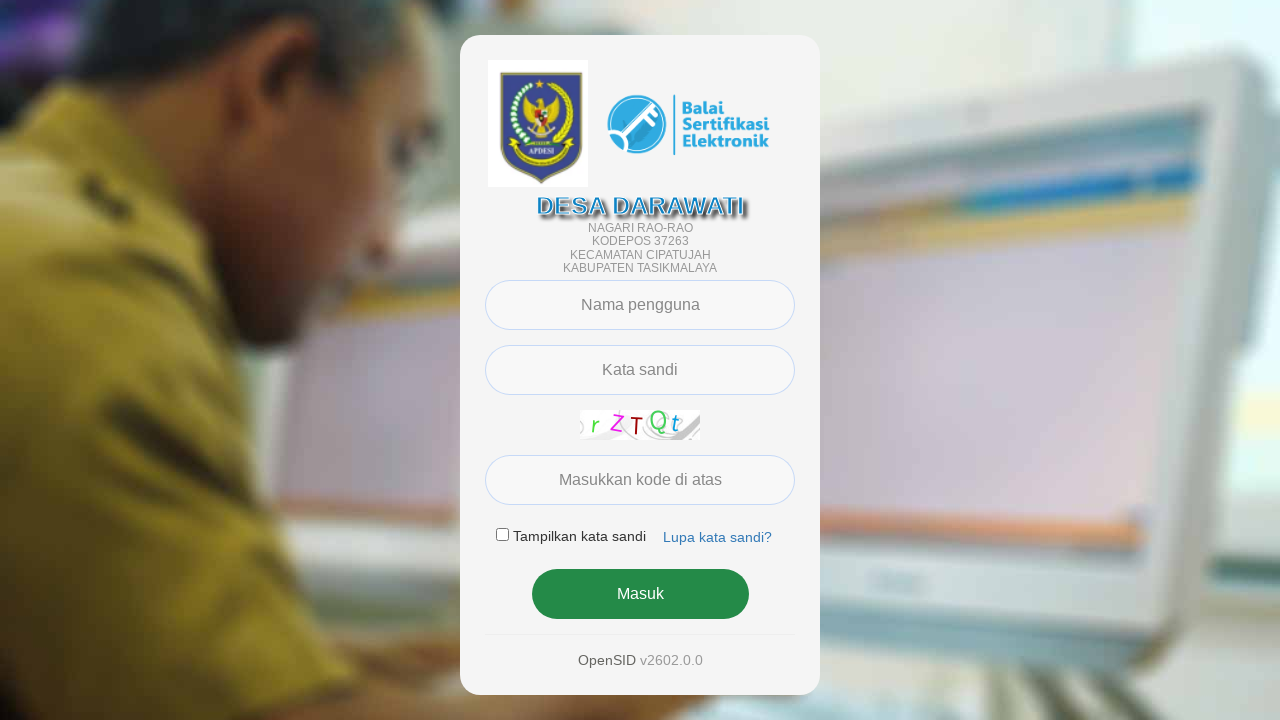

Navigated to https://demosid.opendesa.id/siteman
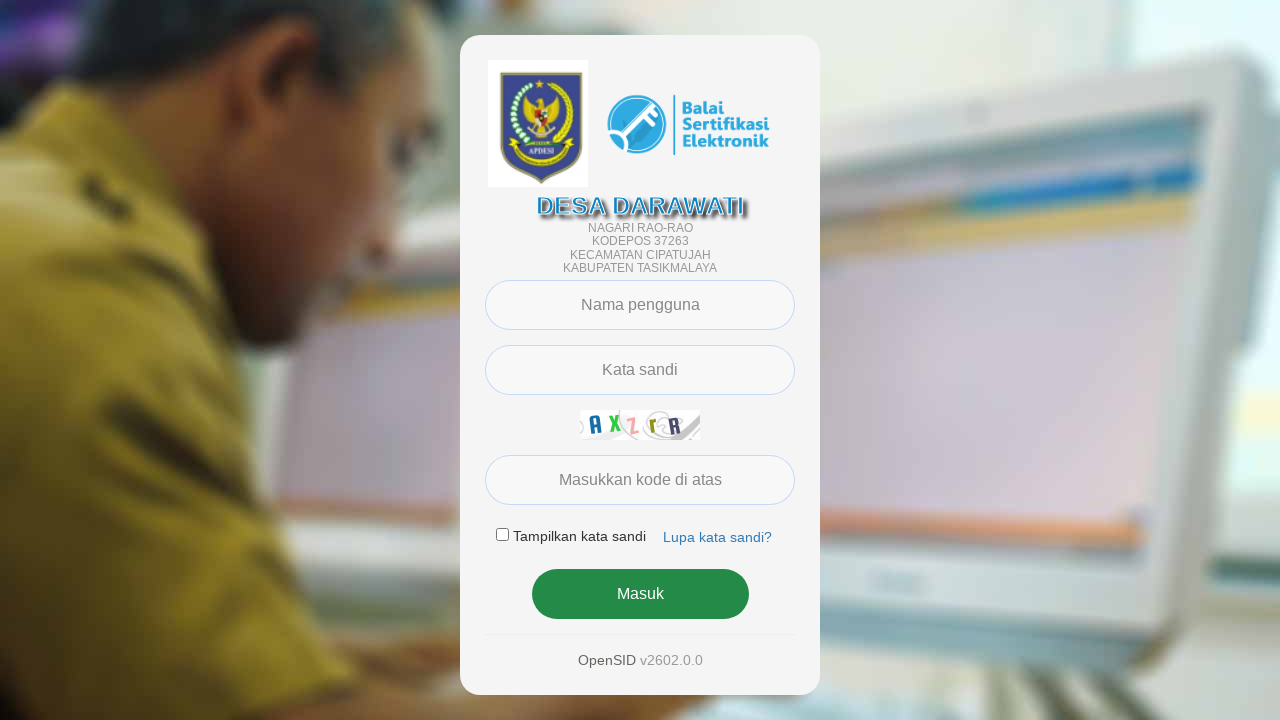

Clicked show/hide password checkbox to toggle password visibility at (502, 534) on #checkbox
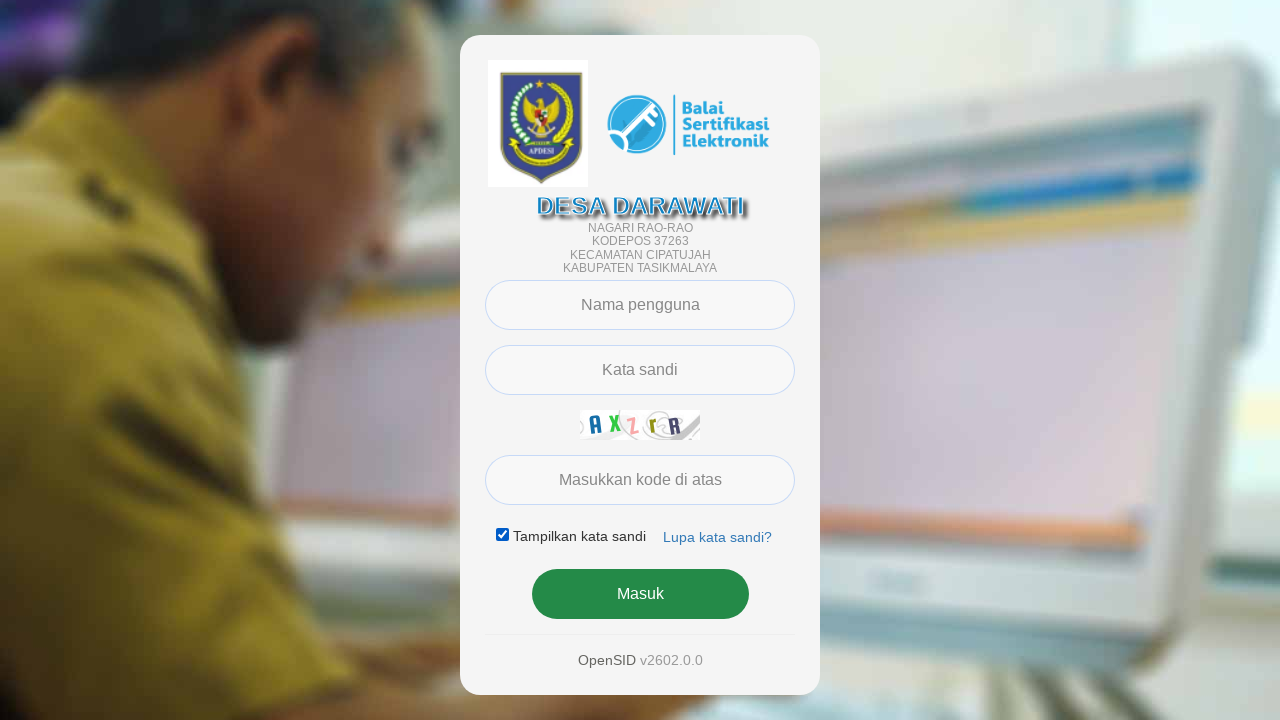

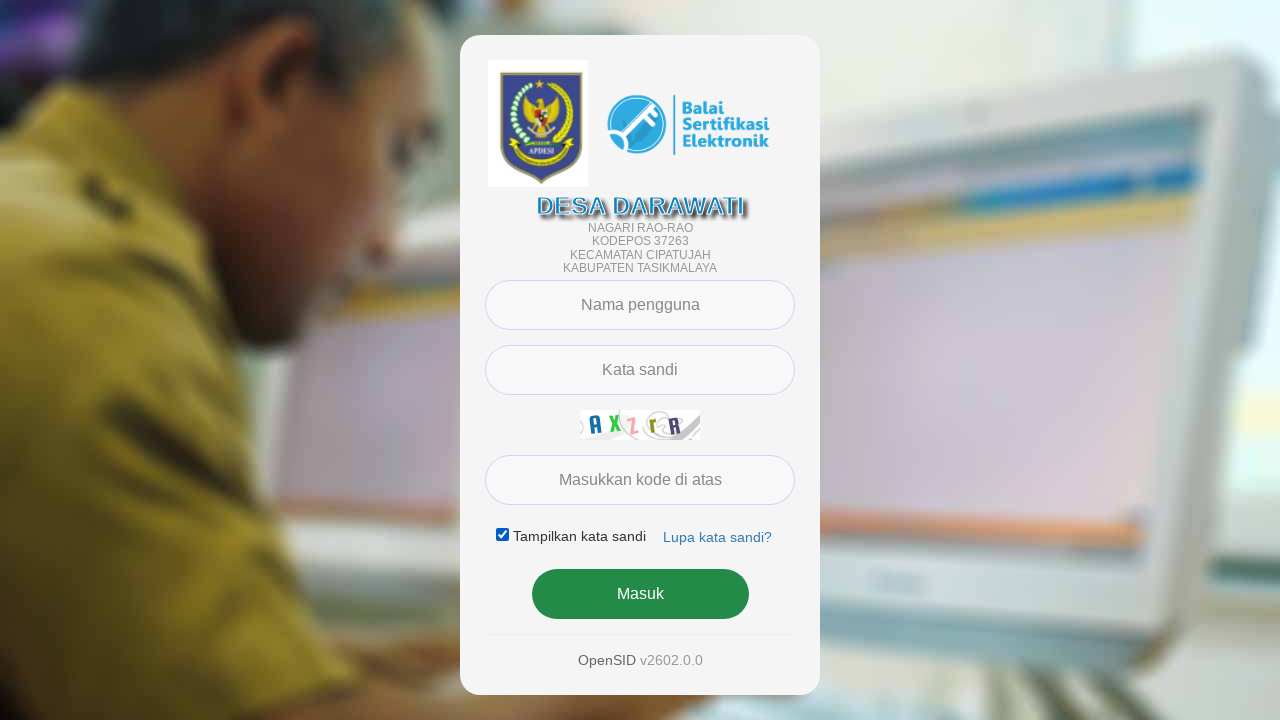